Navigates to Salesforce login page and maximizes the browser window. This is a basic page load verification test.

Starting URL: https://login.salesforce.com

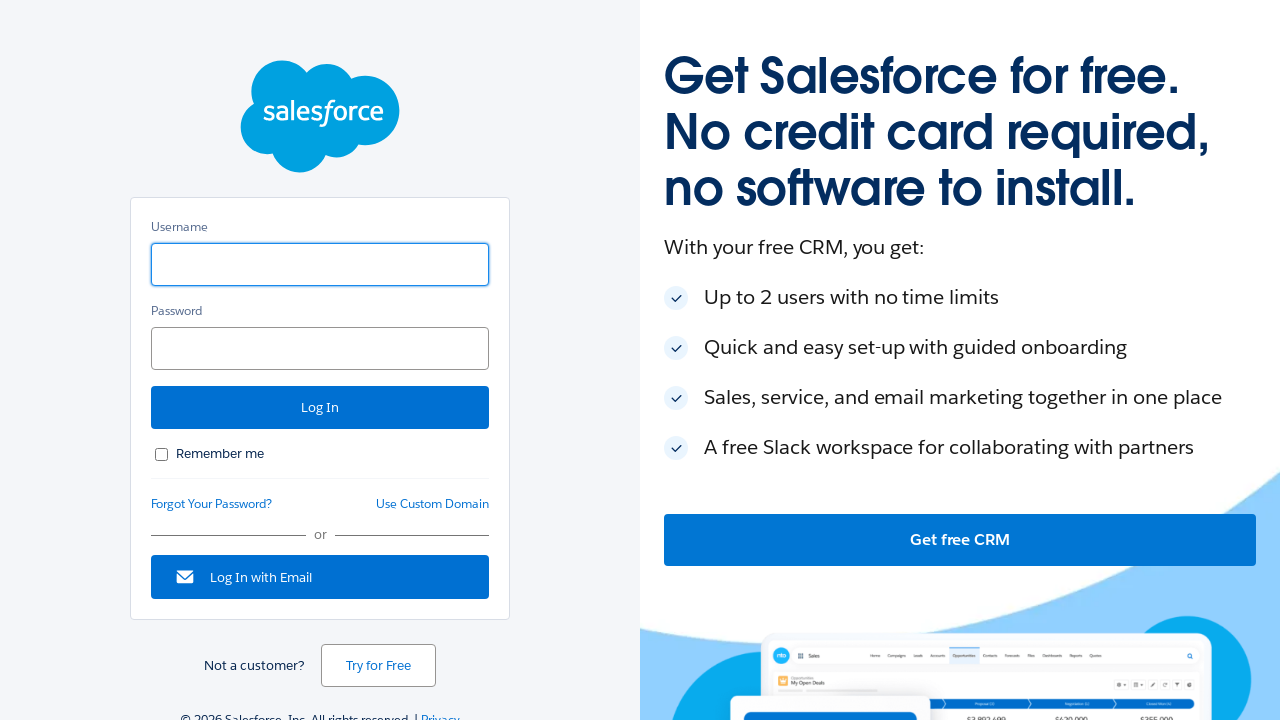

Navigated to Salesforce login page
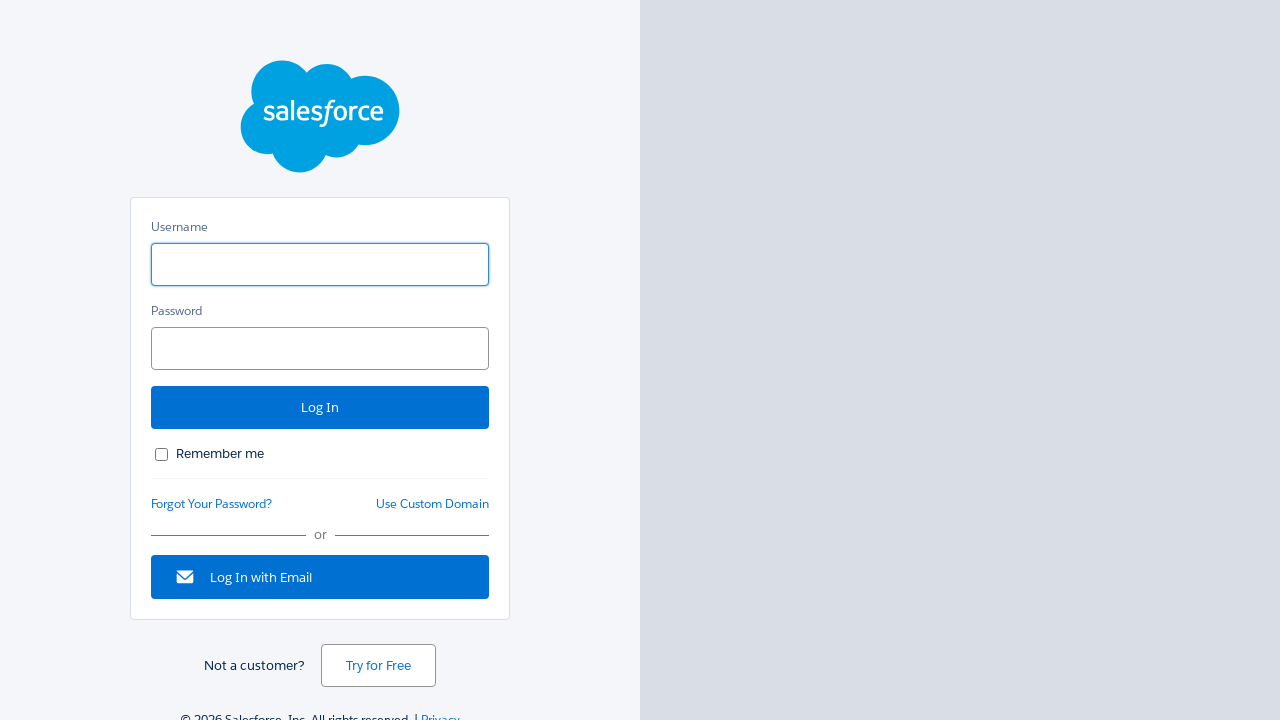

Maximized browser window to 1920x1080
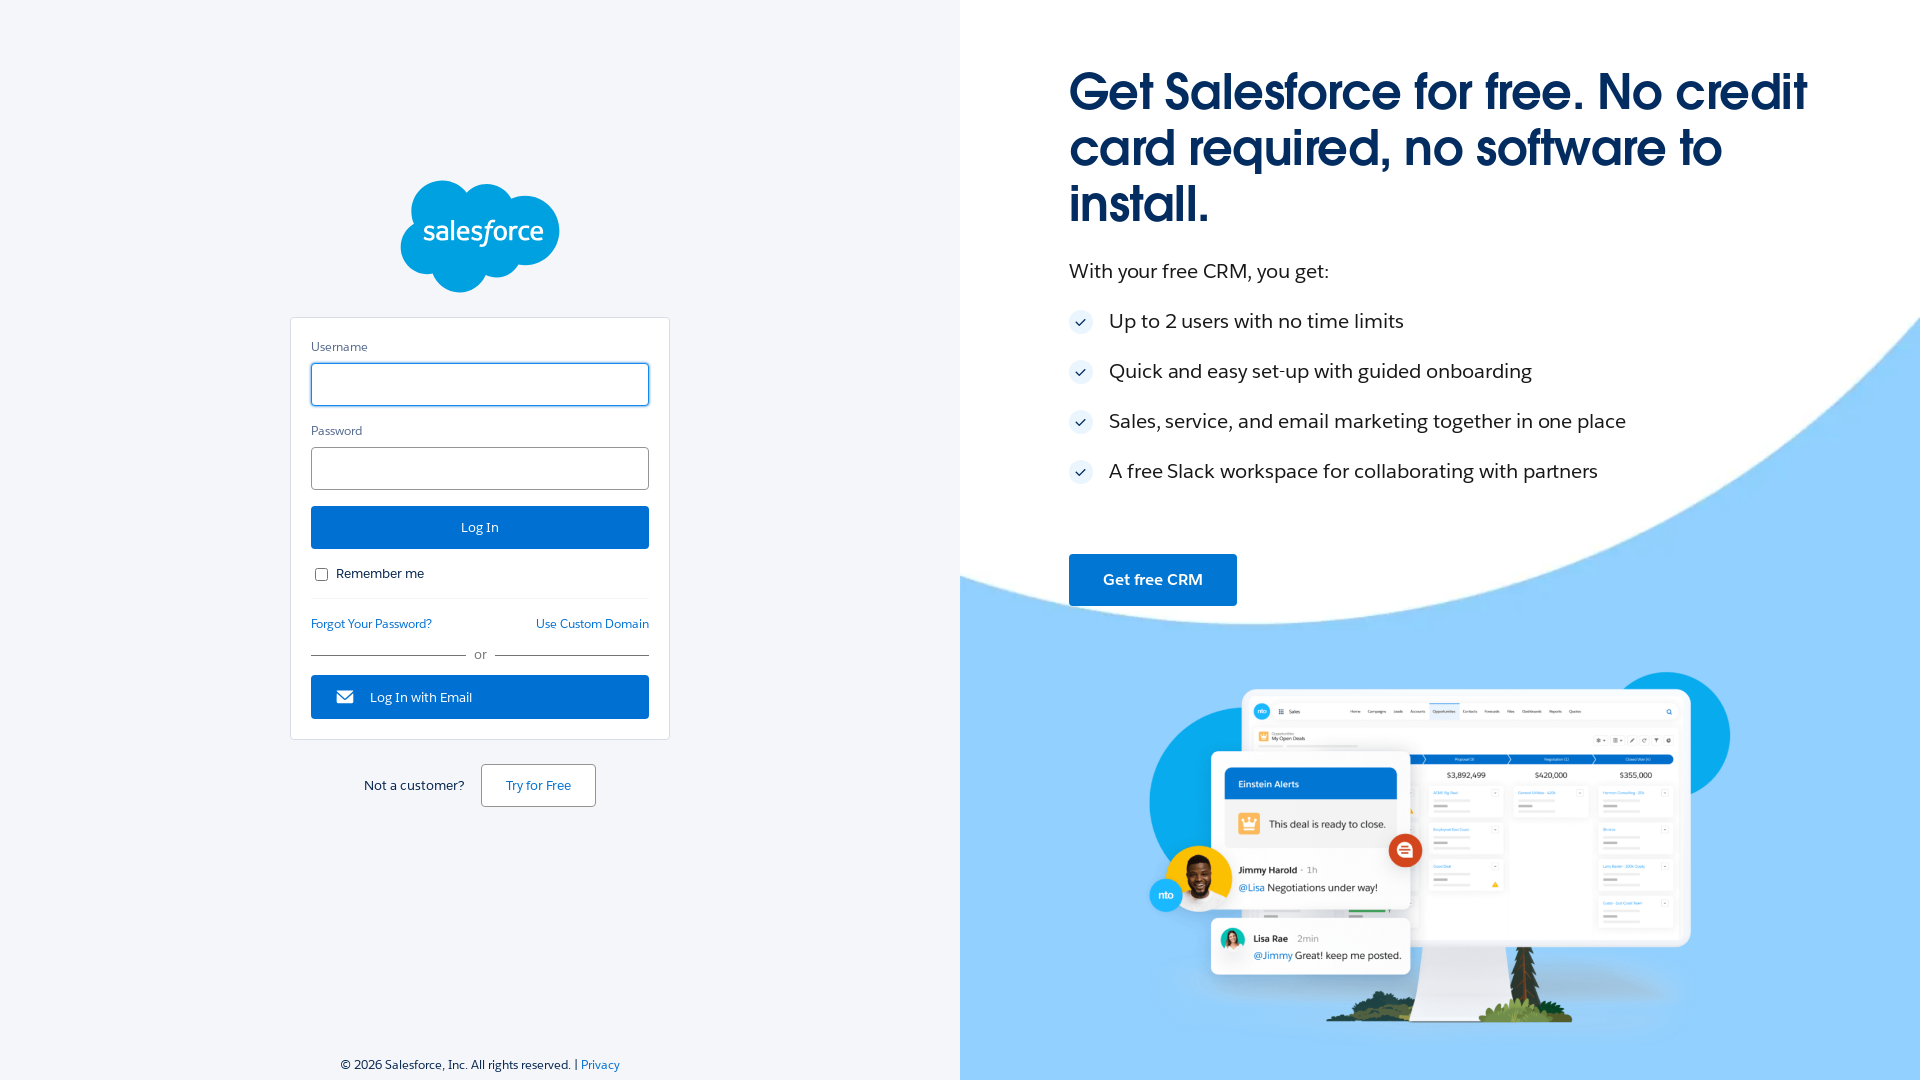

Page fully loaded and DOM content ready
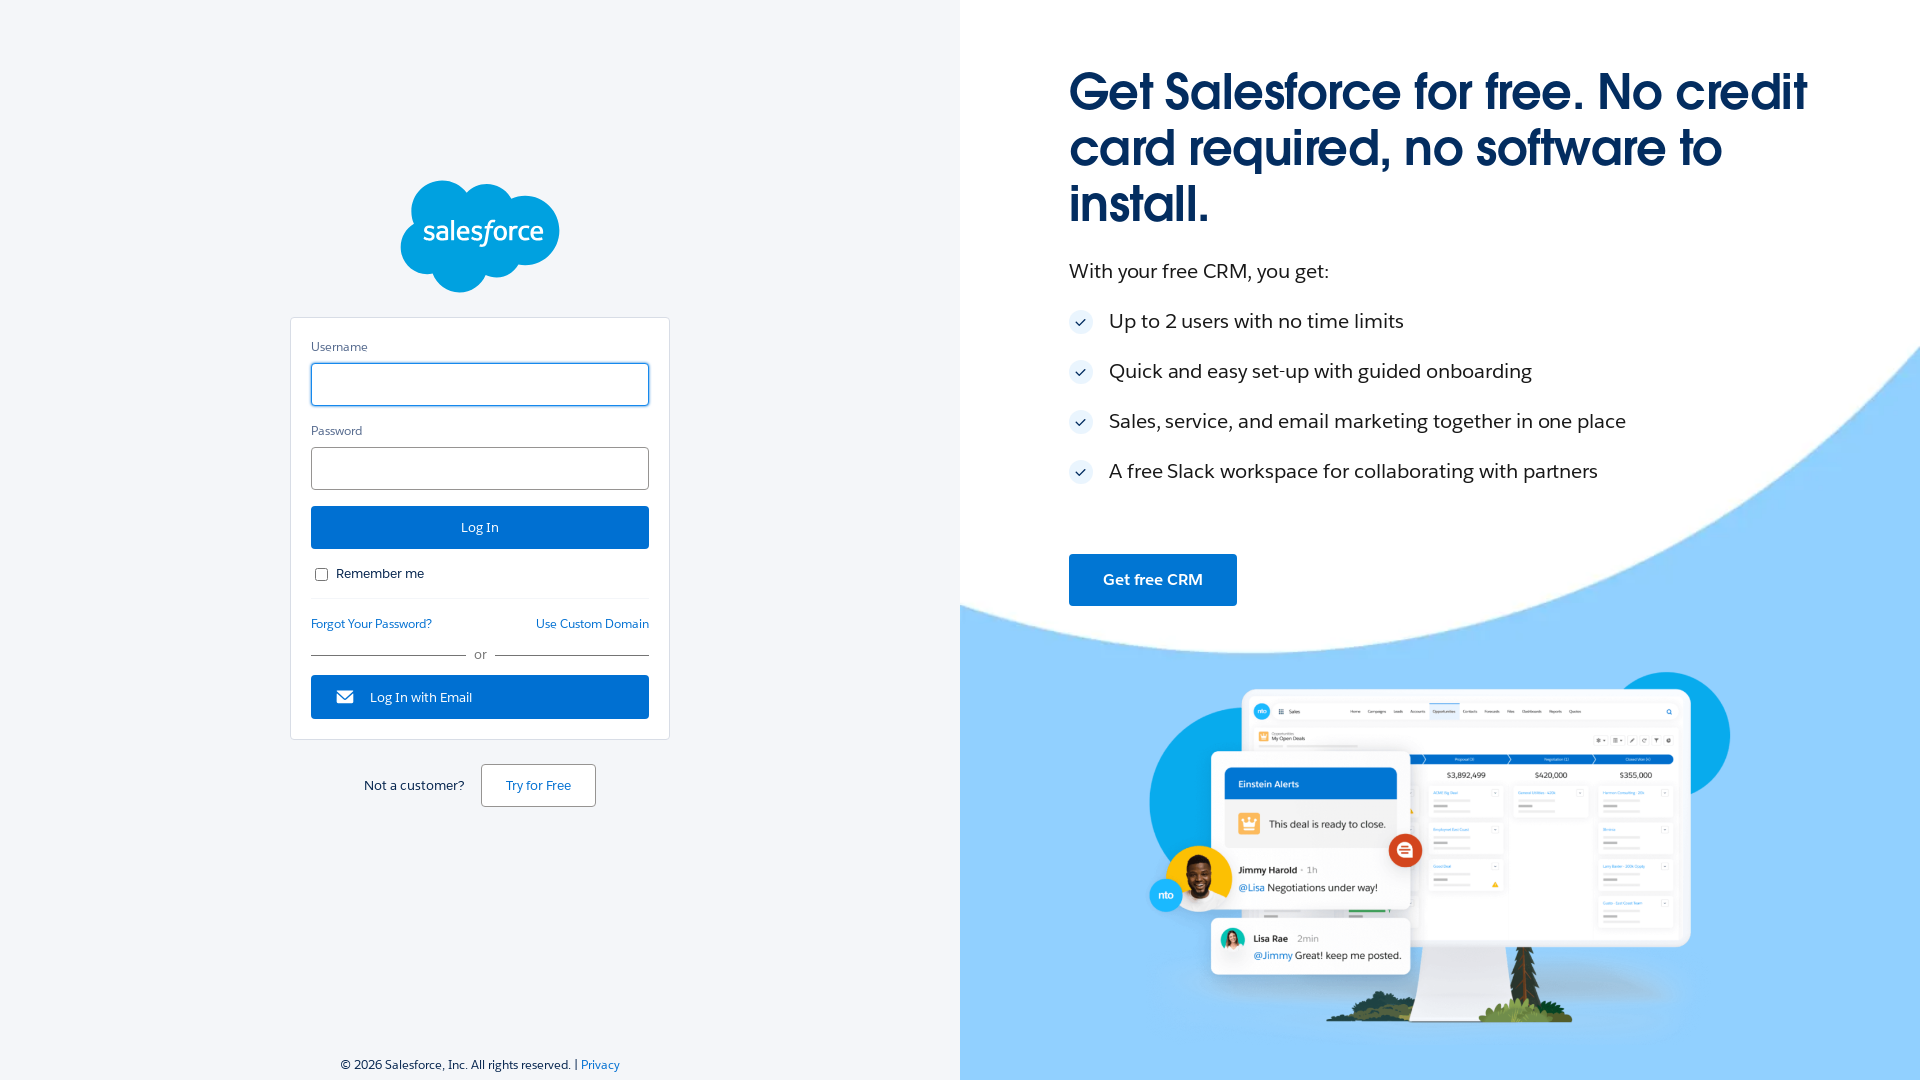

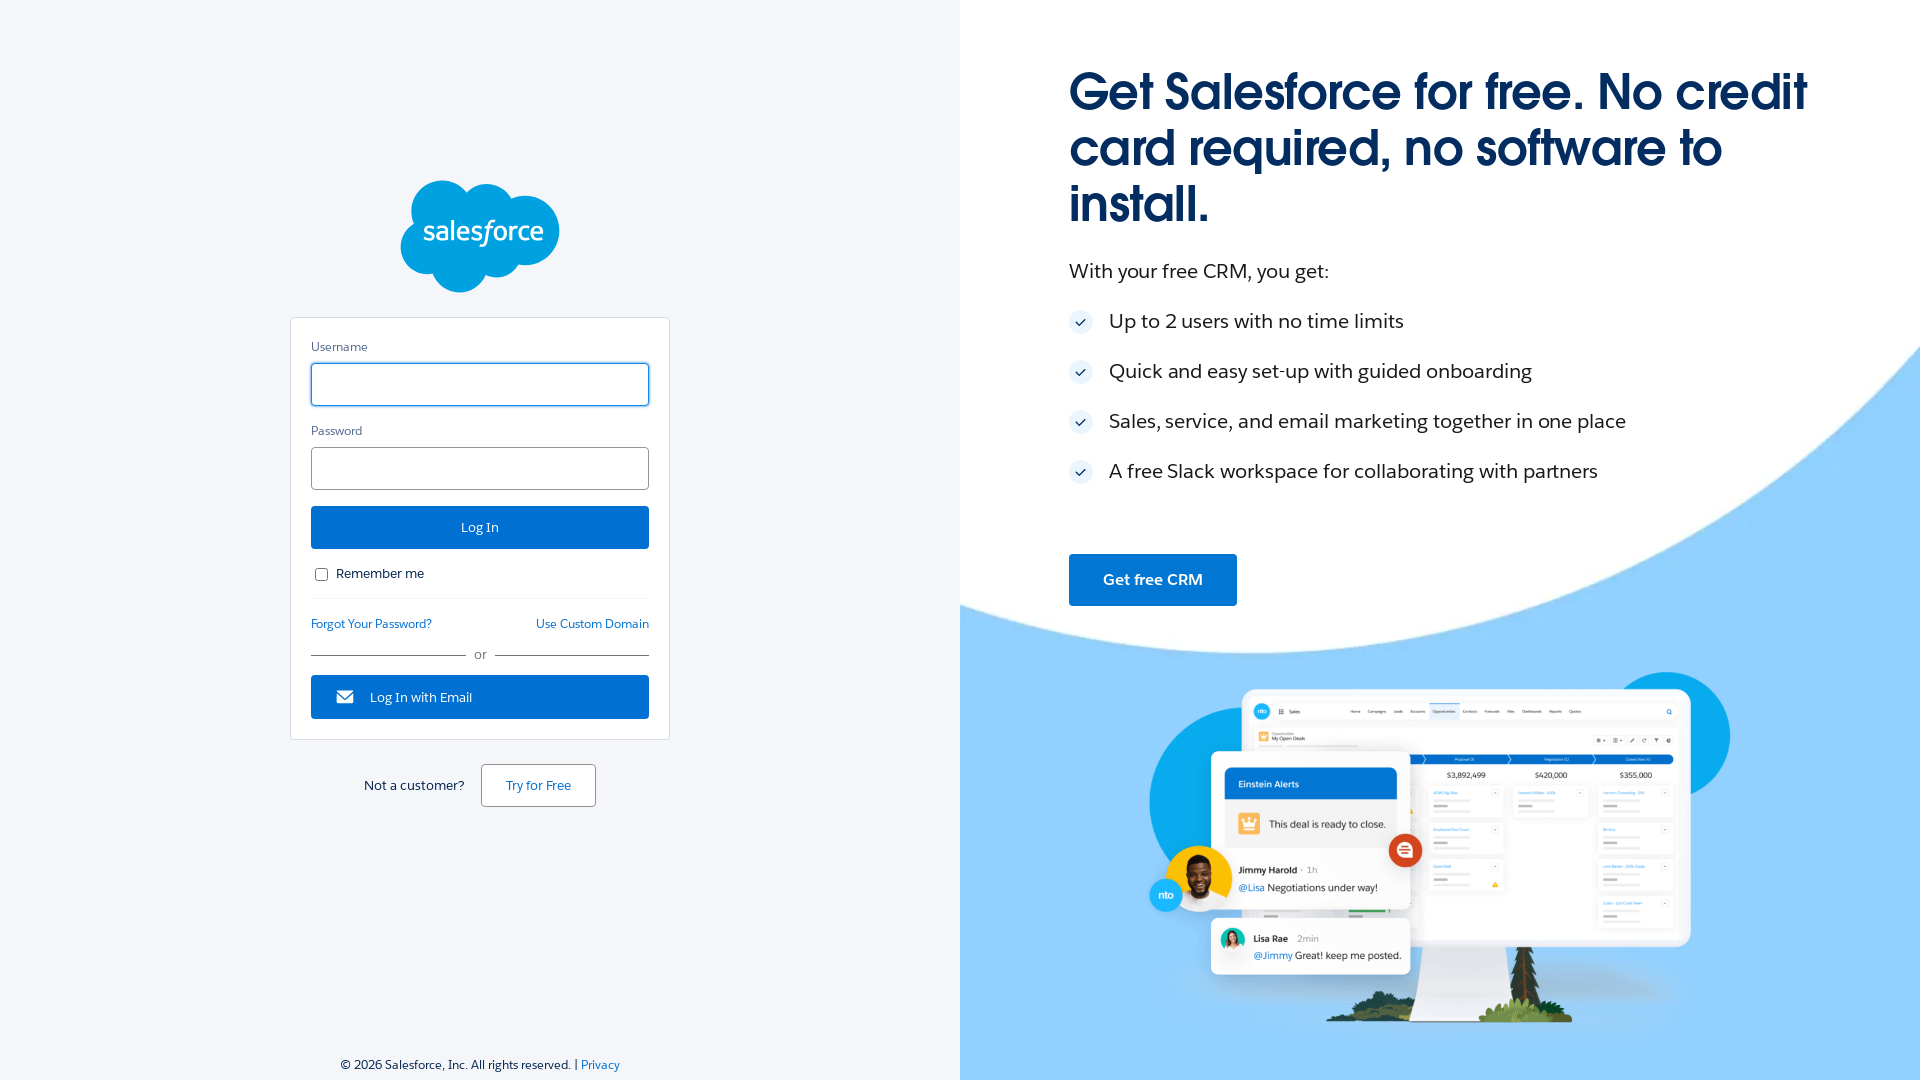